Tests complete todo operations: adds a new task, edits it, marks it as done, marks it as not done, and removes it.

Starting URL: https://example.cypress.io/todo#/

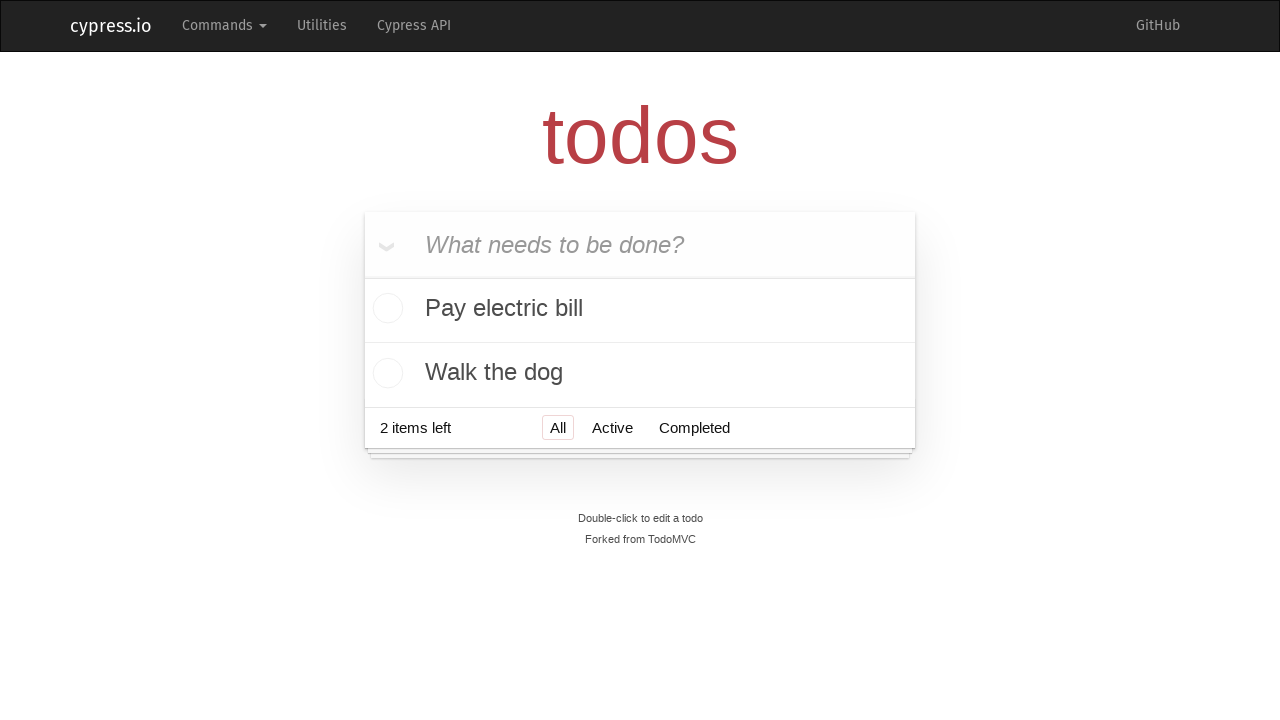

Clicked on new todo input field at (640, 245) on input.new-todo
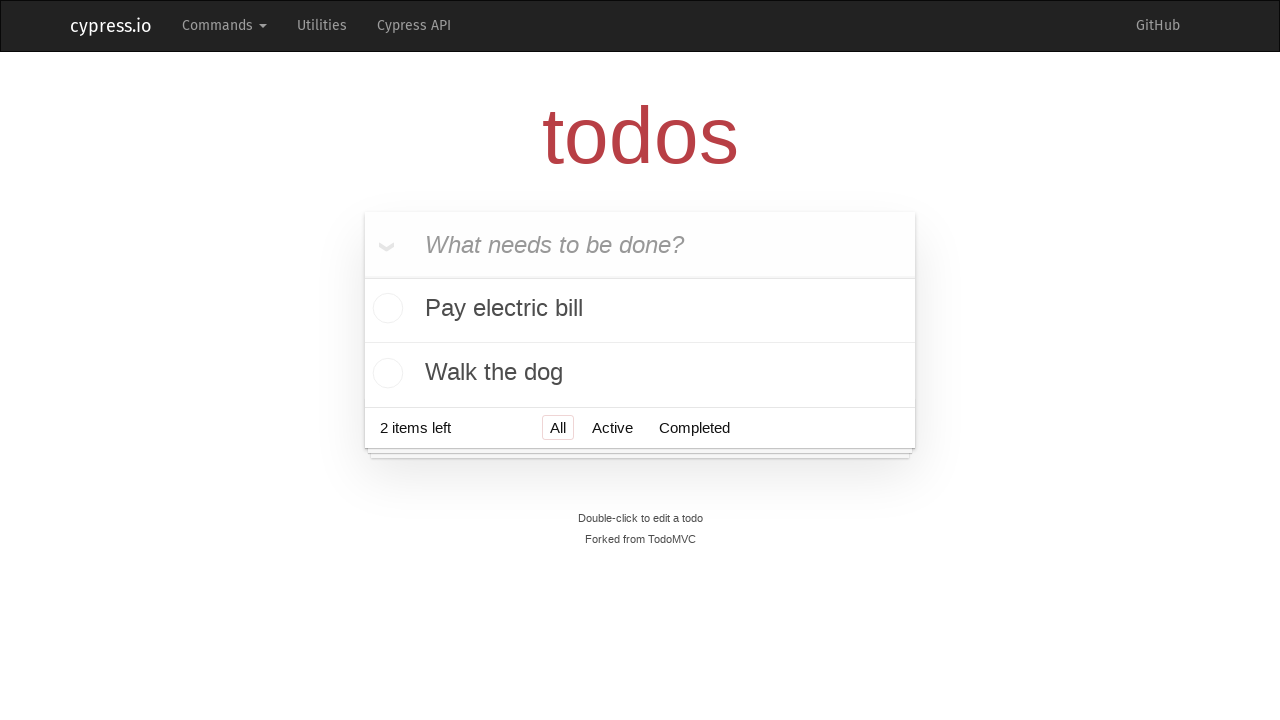

Filled new todo input with 'newTodo' on input.new-todo
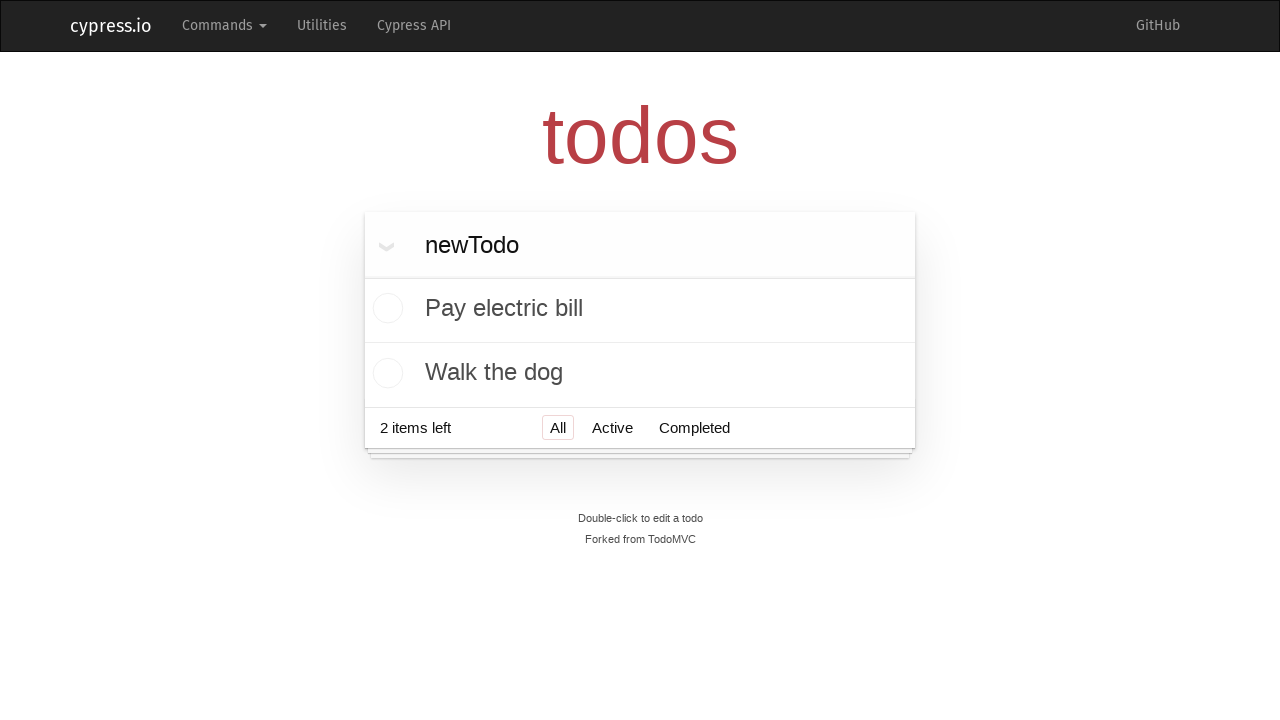

Pressed Enter to create new todo on input.new-todo
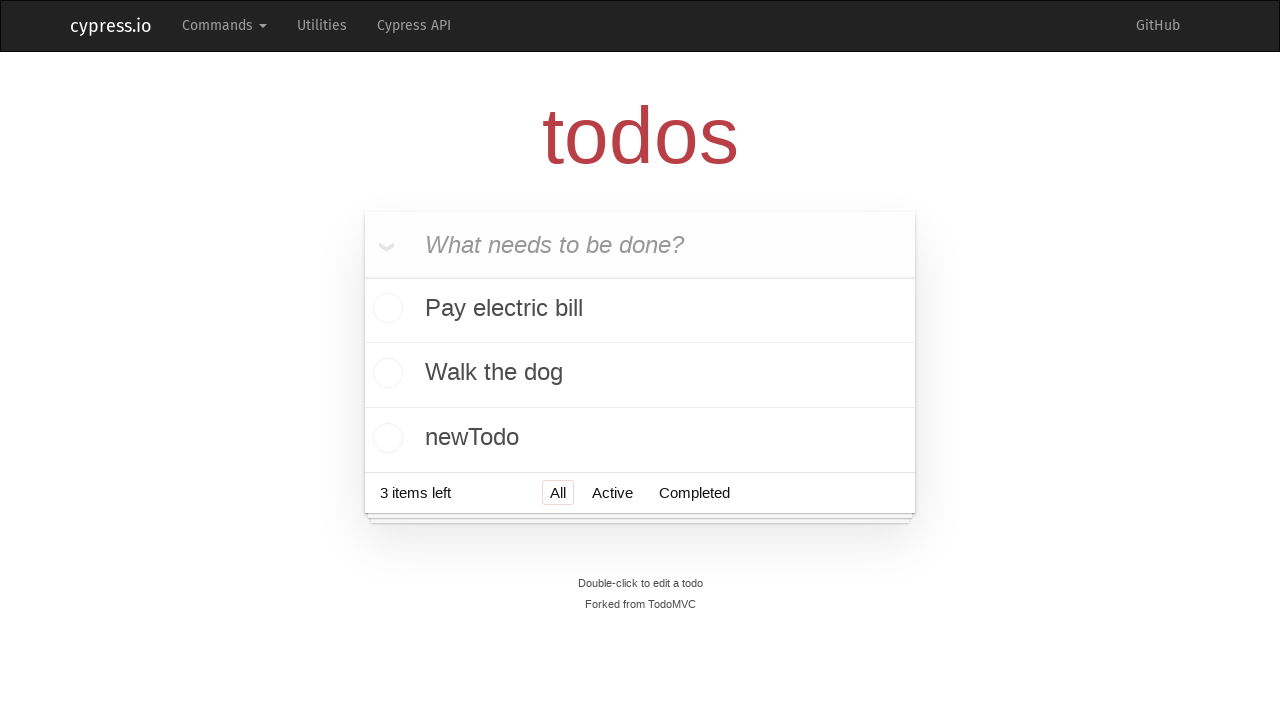

New task appeared in todo list
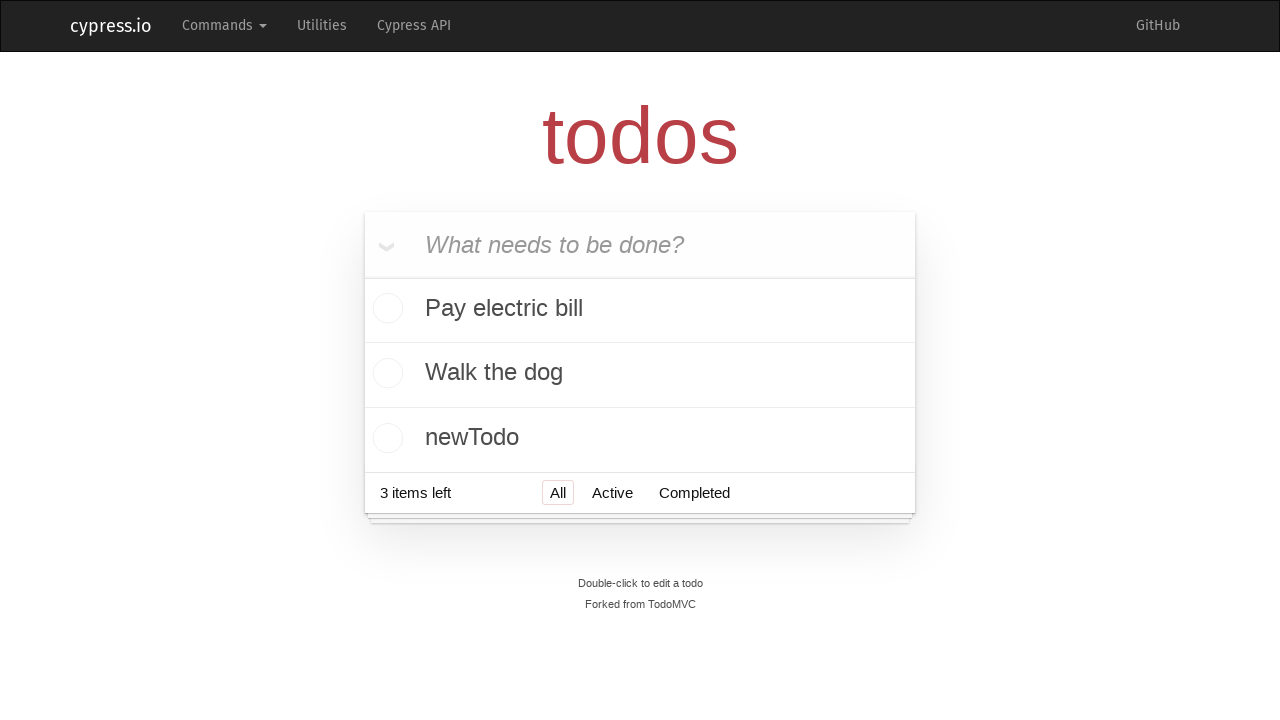

Located all tasks in todo list
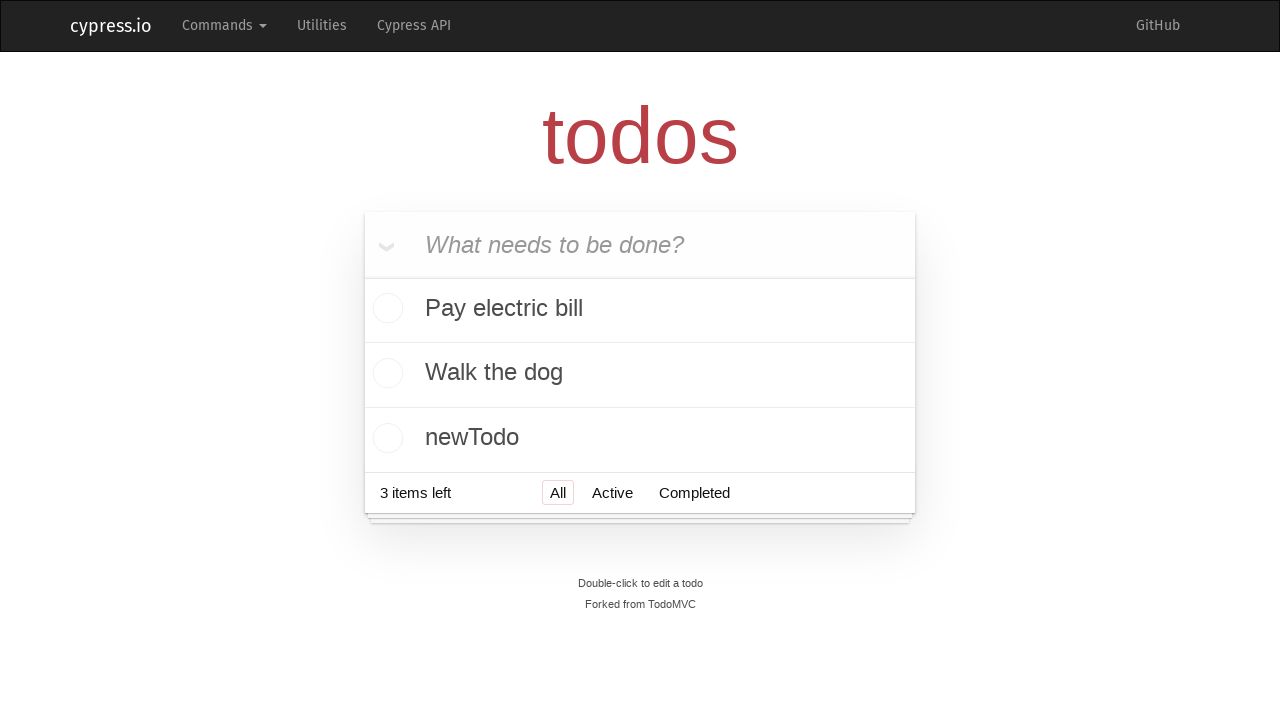

Double-clicked last task to enable edit mode at (640, 438) on ul.todo-list li >> nth=-1
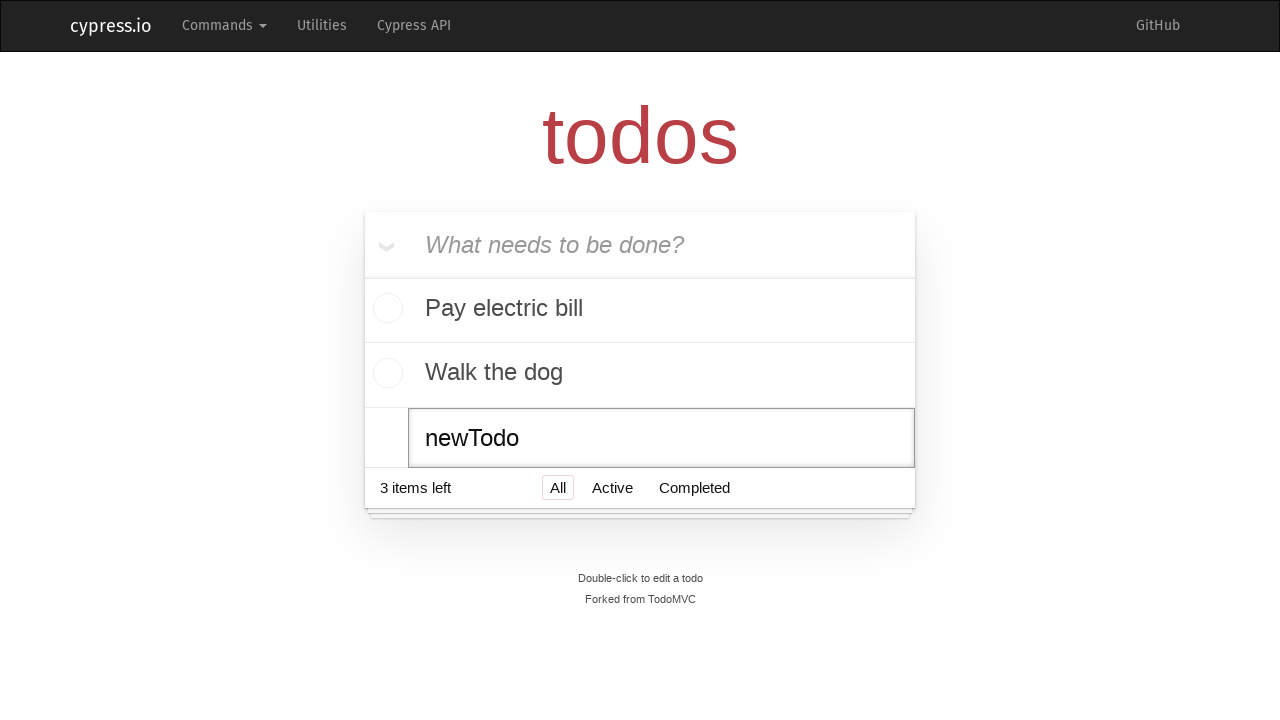

Filled edit field with 'new task text' on ul.todo-list li.editing input.edit
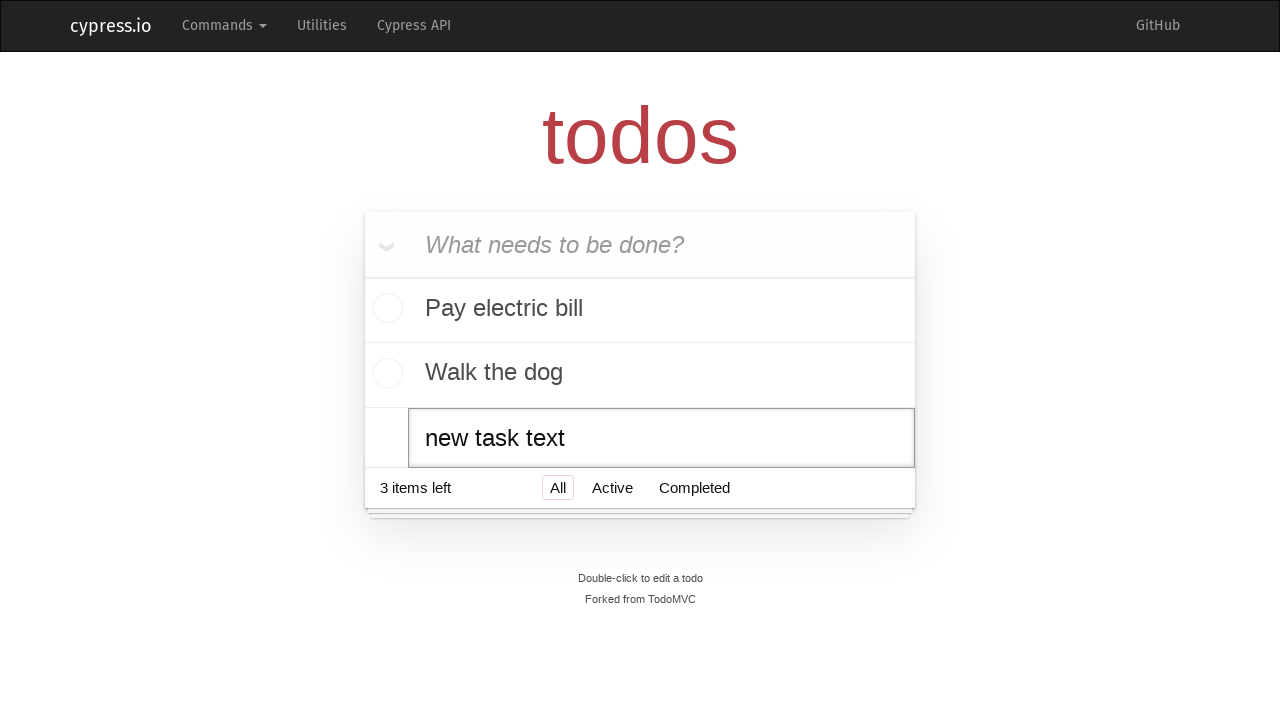

Clicked header to save edited task at (640, 136) on header h1
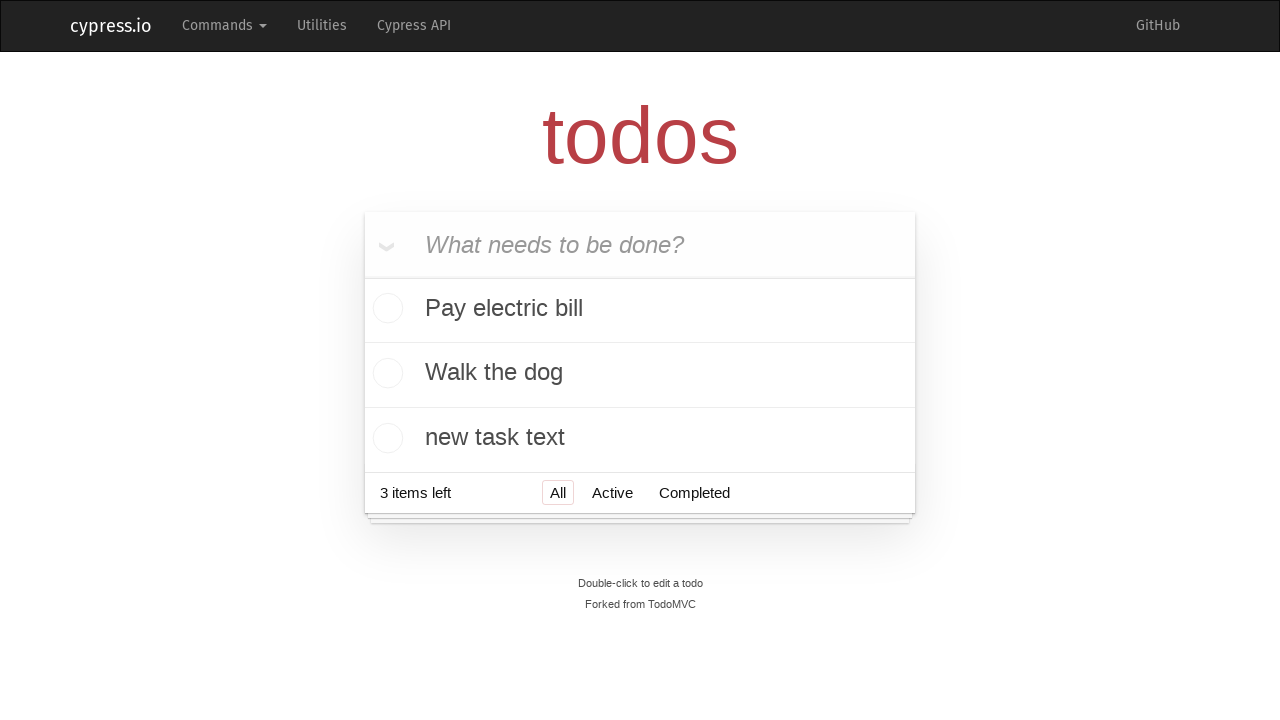

Marked task as done by clicking checkbox at (385, 438) on ul.todo-list li >> nth=-1 >> input.toggle
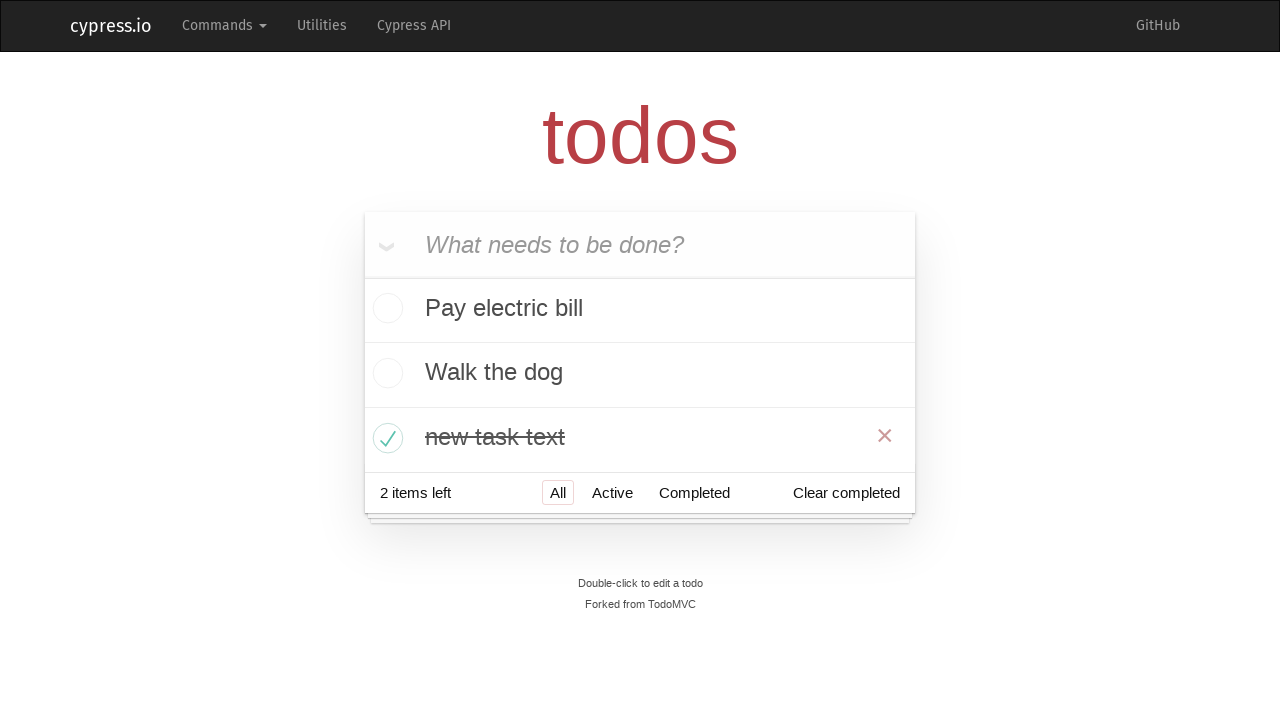

Marked task as not done by clicking checkbox again at (385, 438) on ul.todo-list li >> nth=-1 >> input.toggle
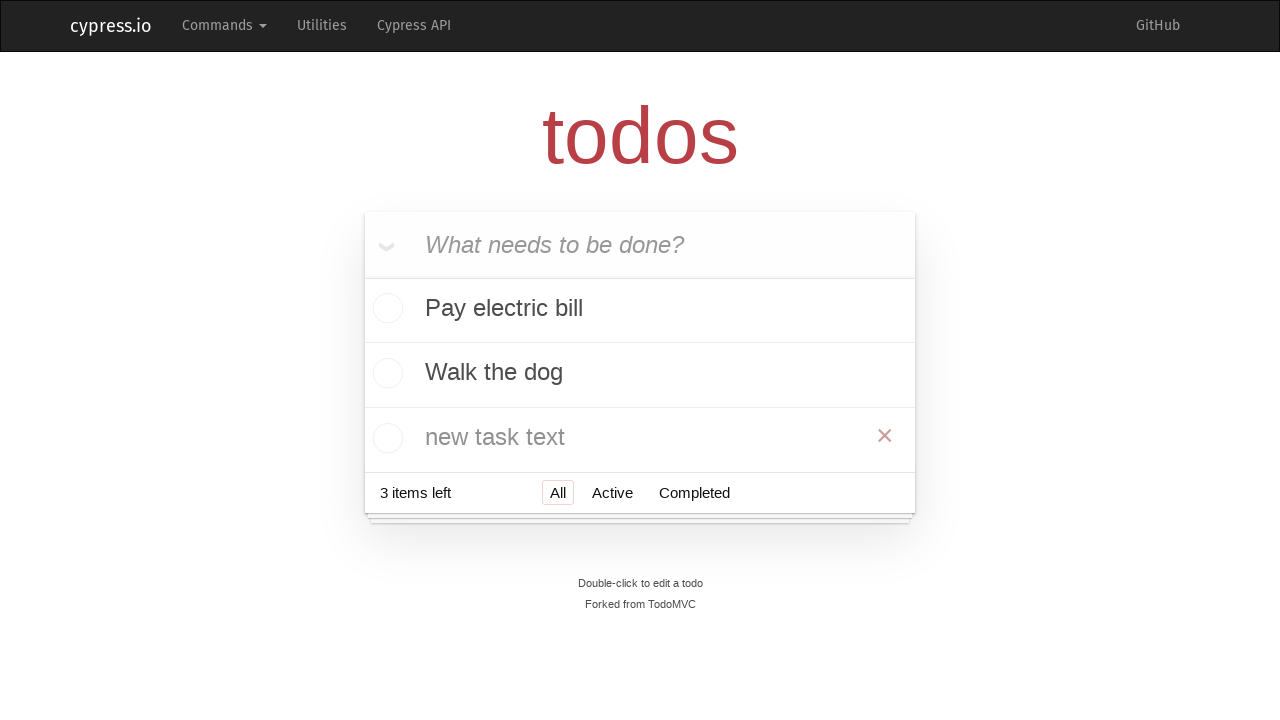

Hovered over task to show destroy button at (640, 438) on ul.todo-list li >> nth=-1
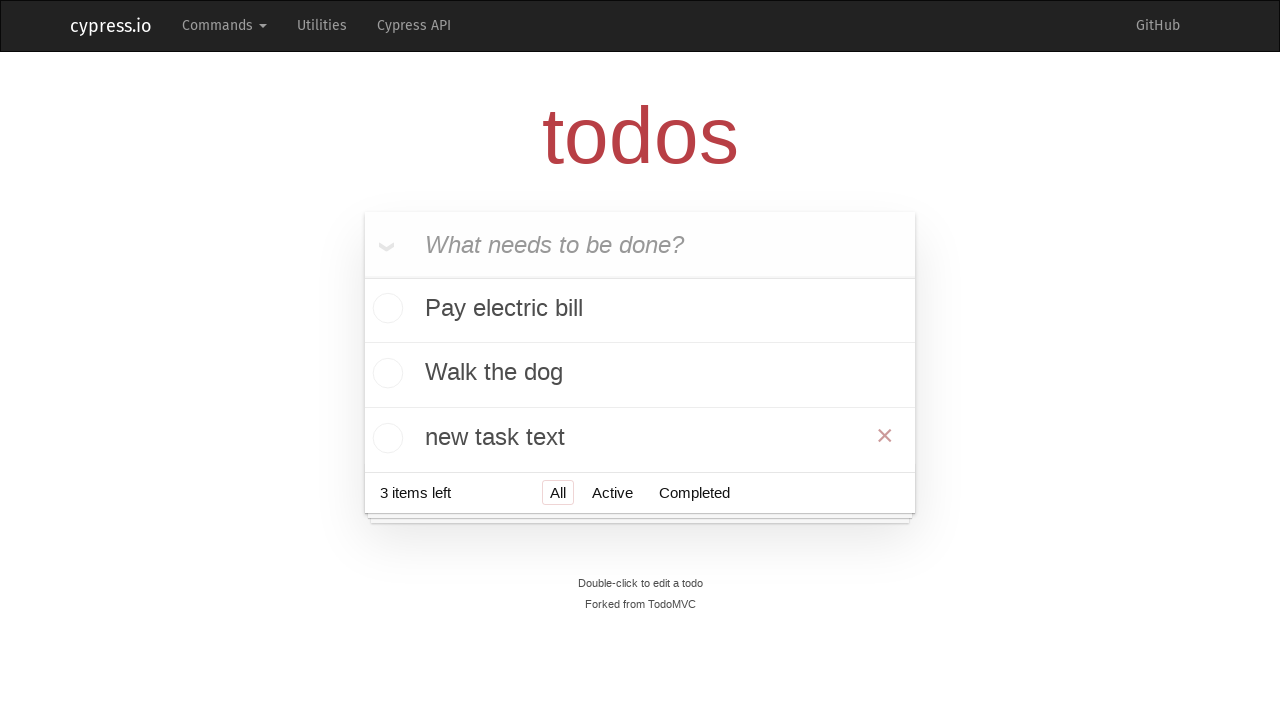

Clicked destroy button to remove task at (885, 436) on ul.todo-list li >> nth=-1 >> button.destroy
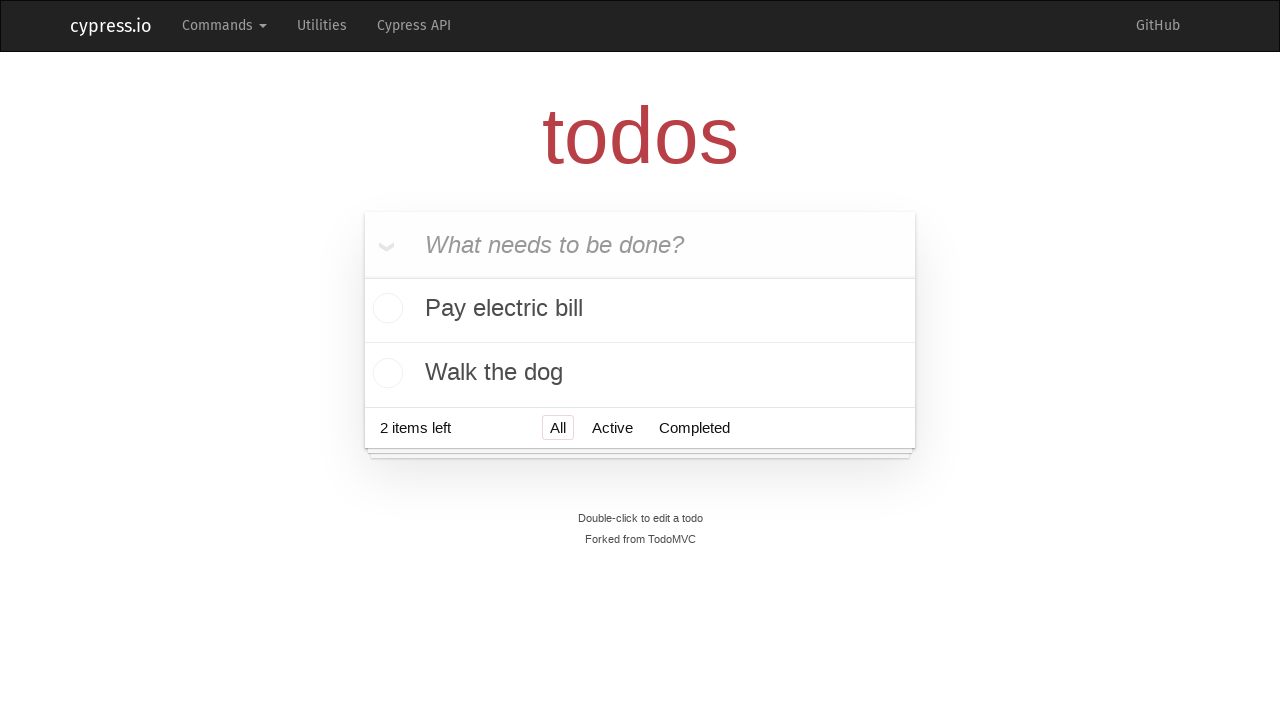

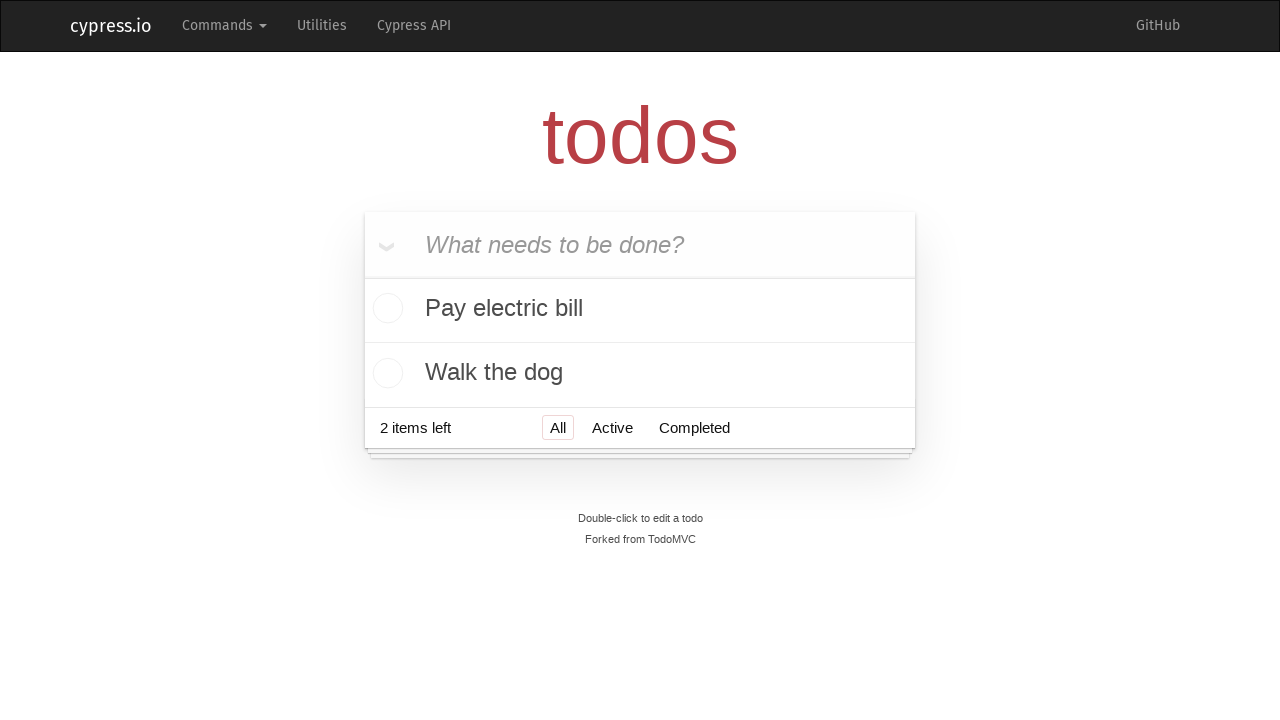